Tests window tab handling by clicking a button to open a new tab, switching between tabs, and verifying content in the new tab

Starting URL: https://demoqa.com/browser-windows

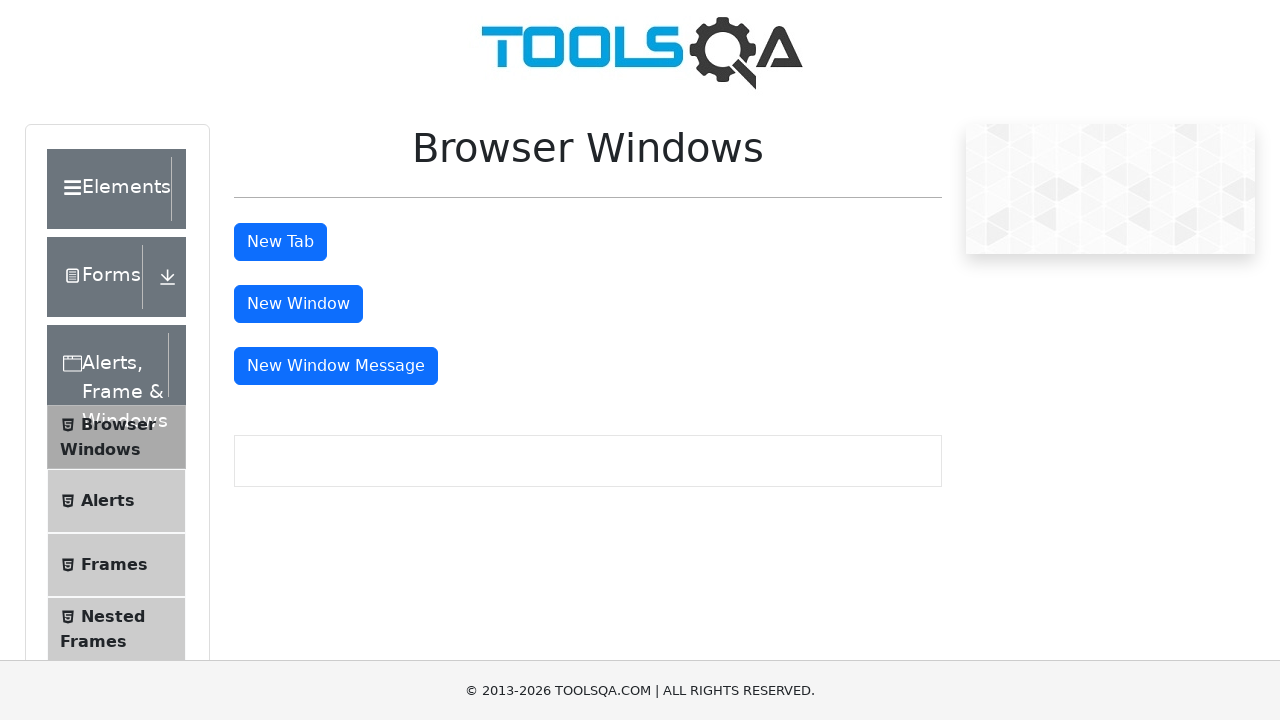

Clicked button to open new tab at (280, 242) on #tabButton
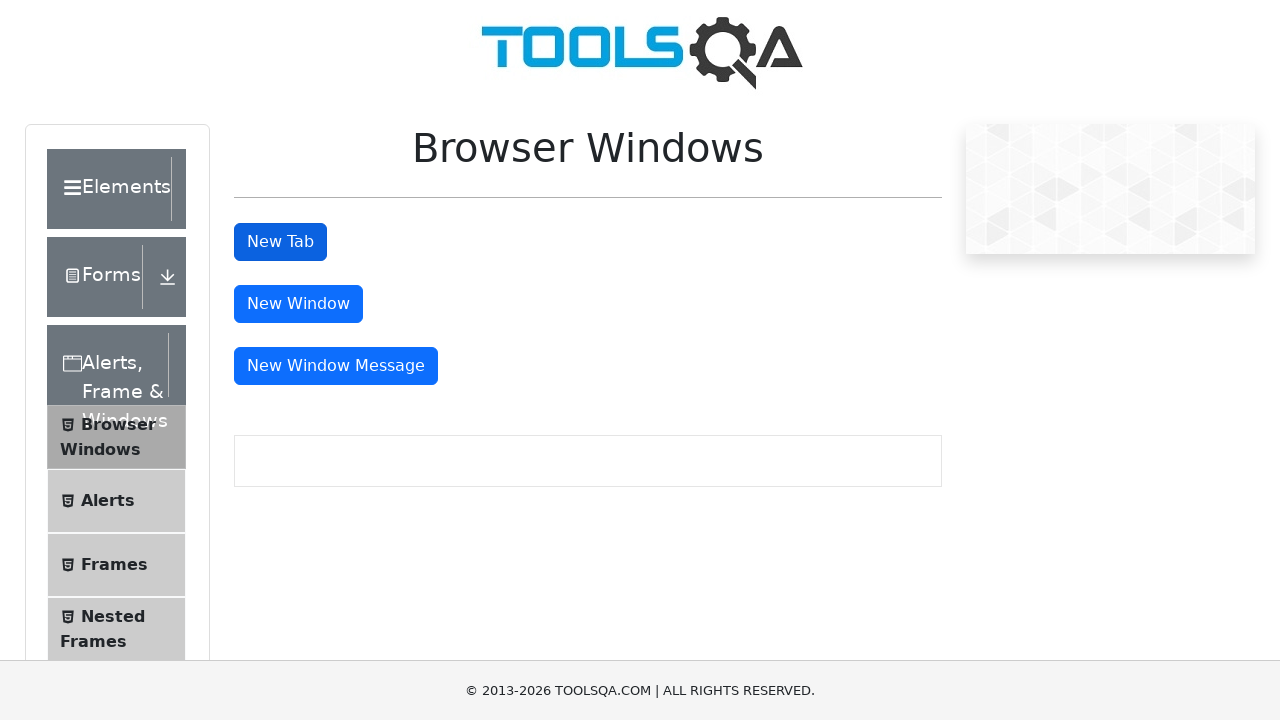

Retrieved all pages/tabs from context
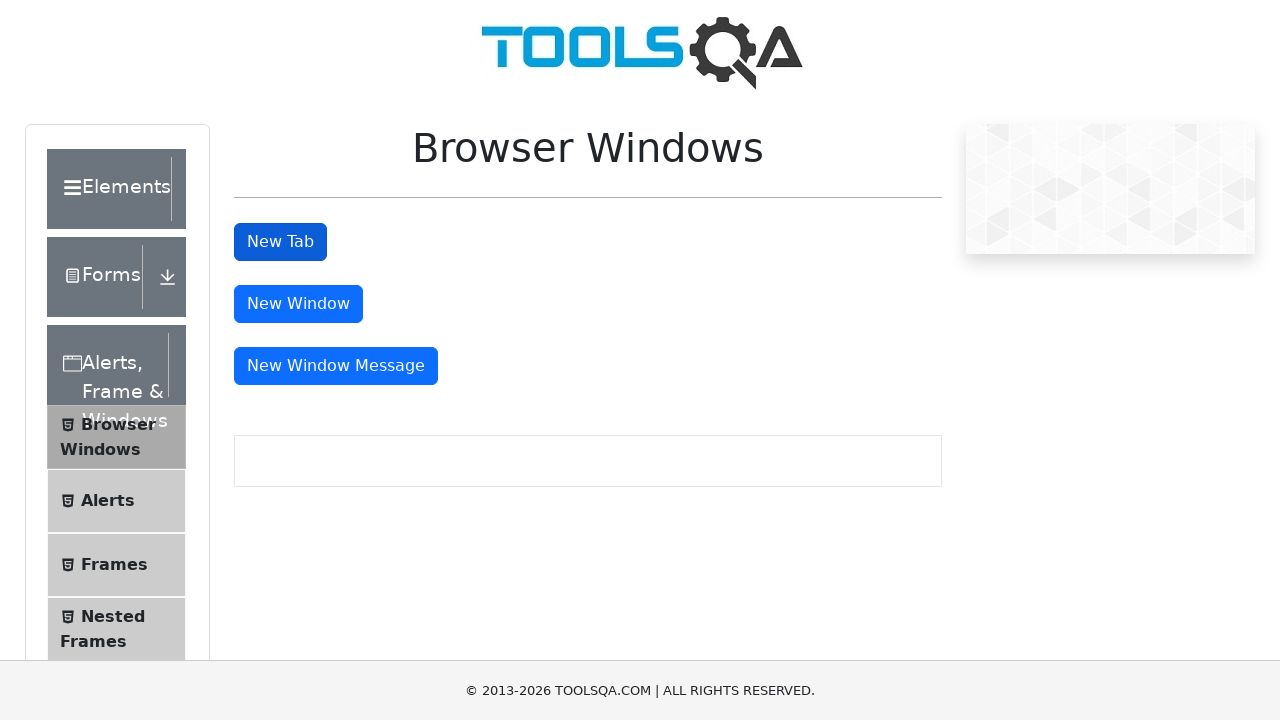

Switched to newly opened tab
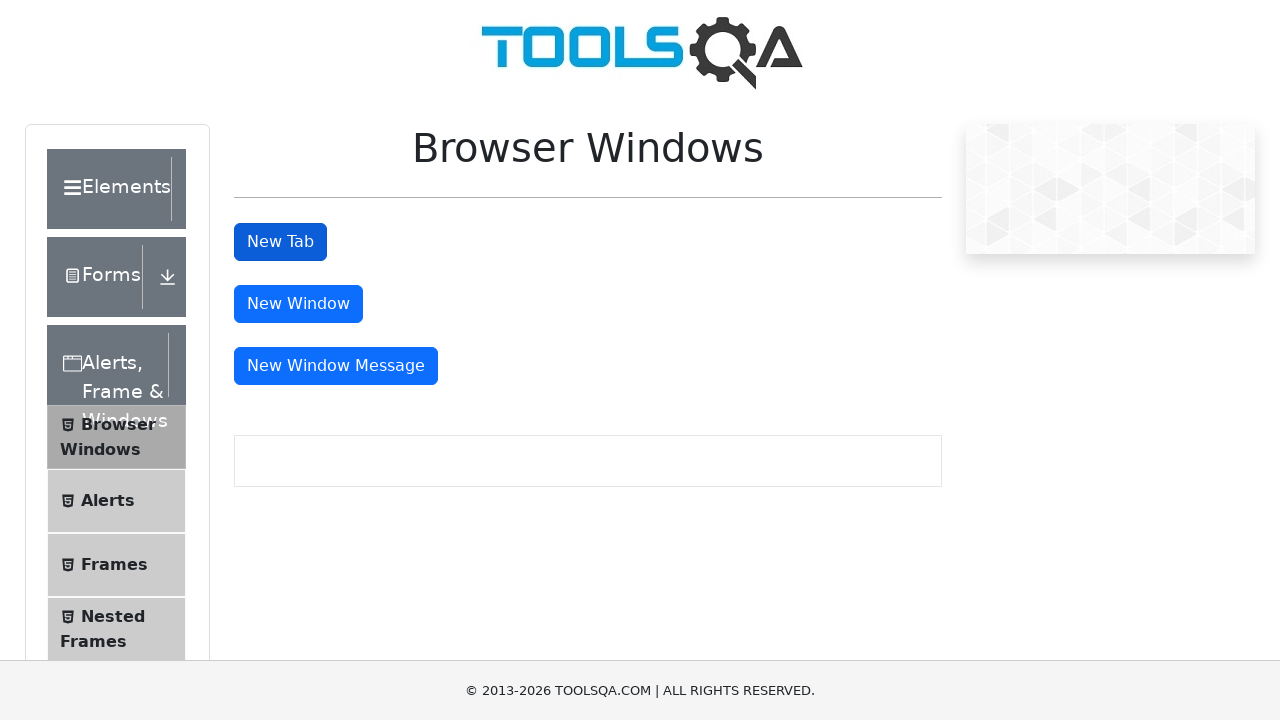

Waited for sample heading to load in new tab
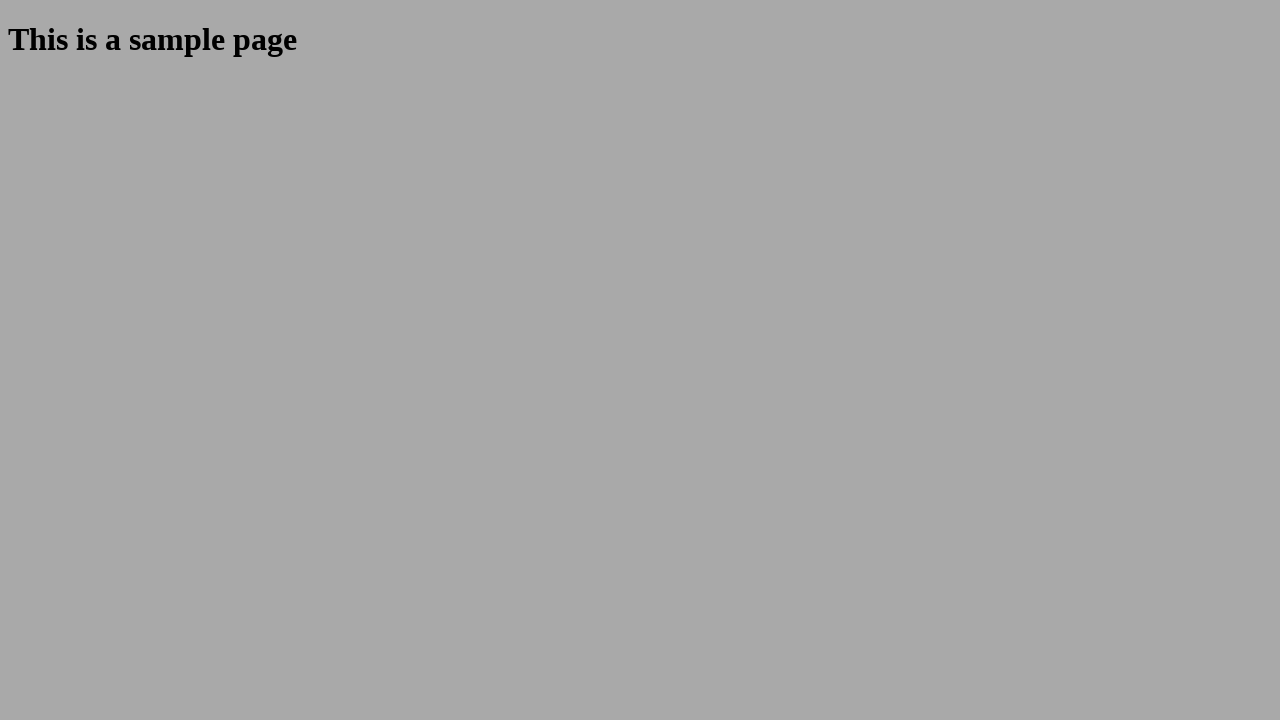

Located sample heading element in new tab
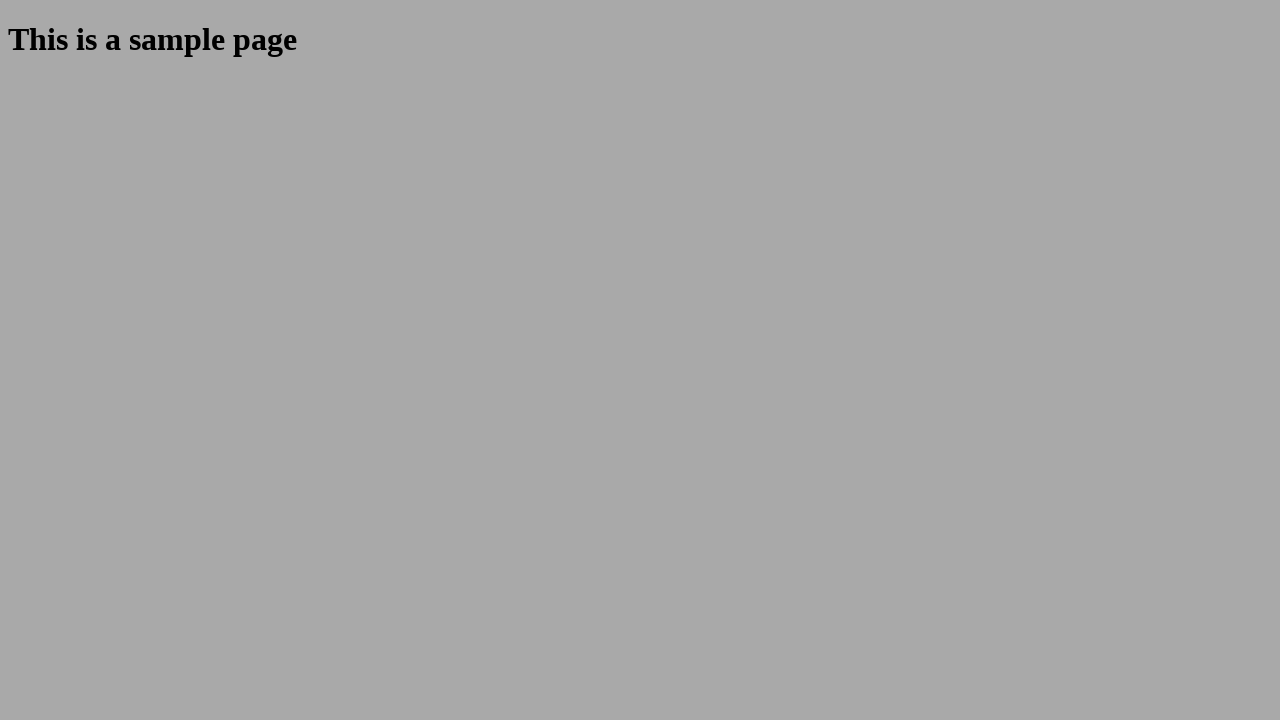

Retrieved text content from sample heading: 'This is a sample page'
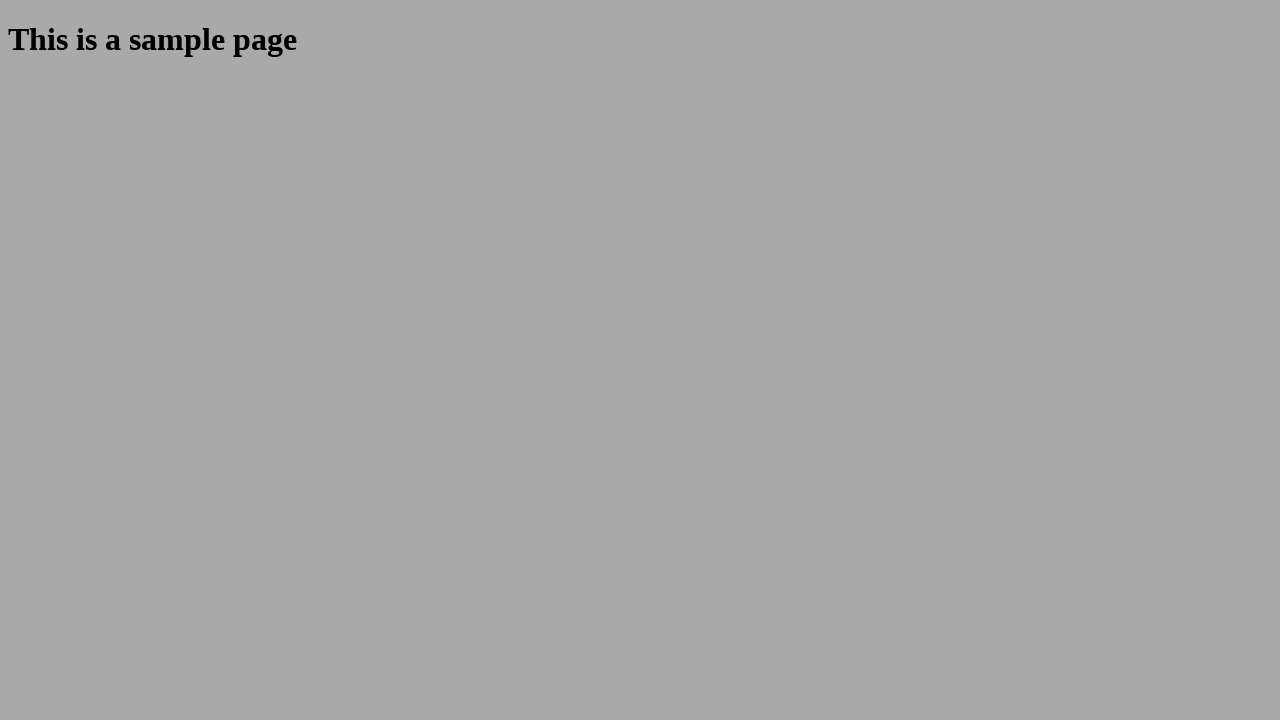

Closed the new tab
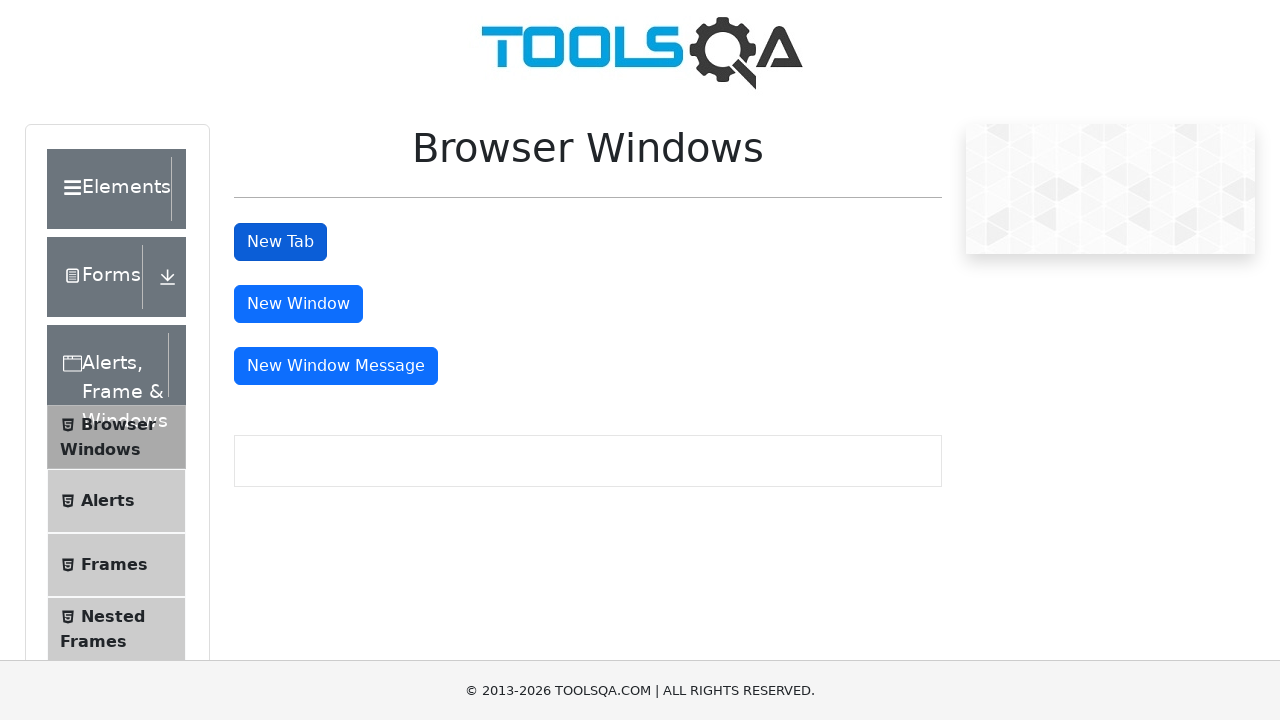

Waited for focus to return to original tab
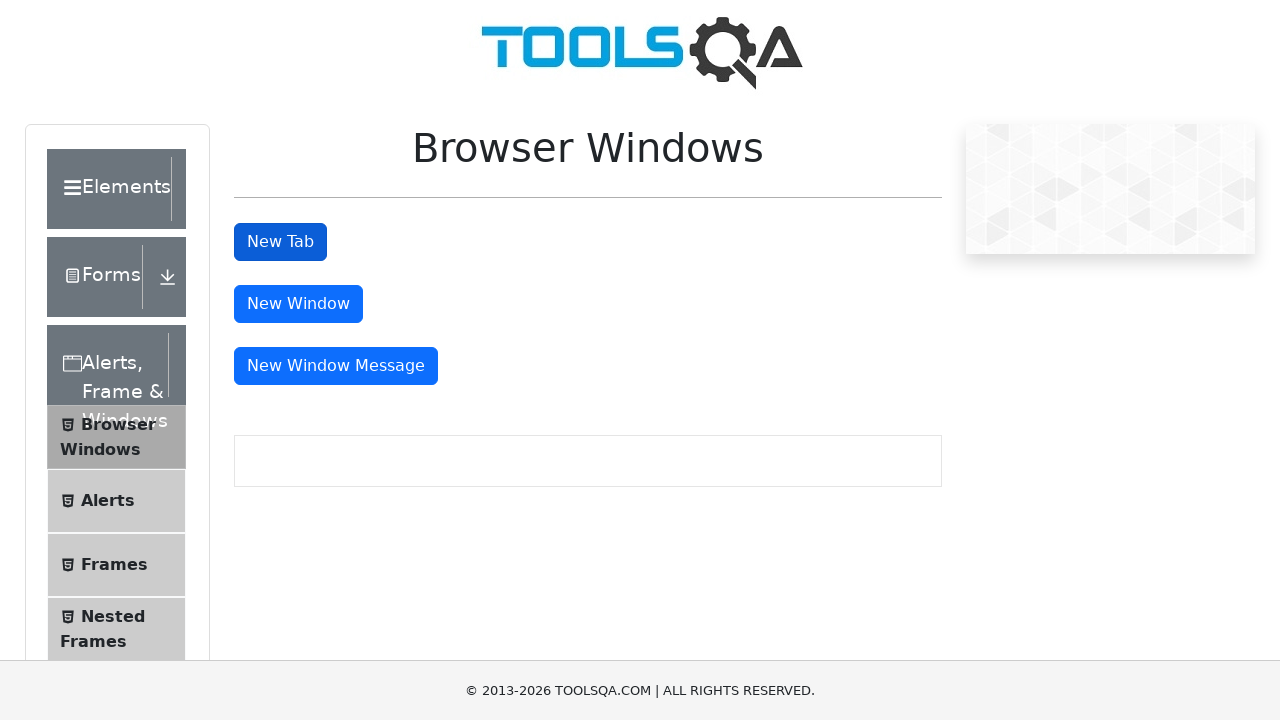

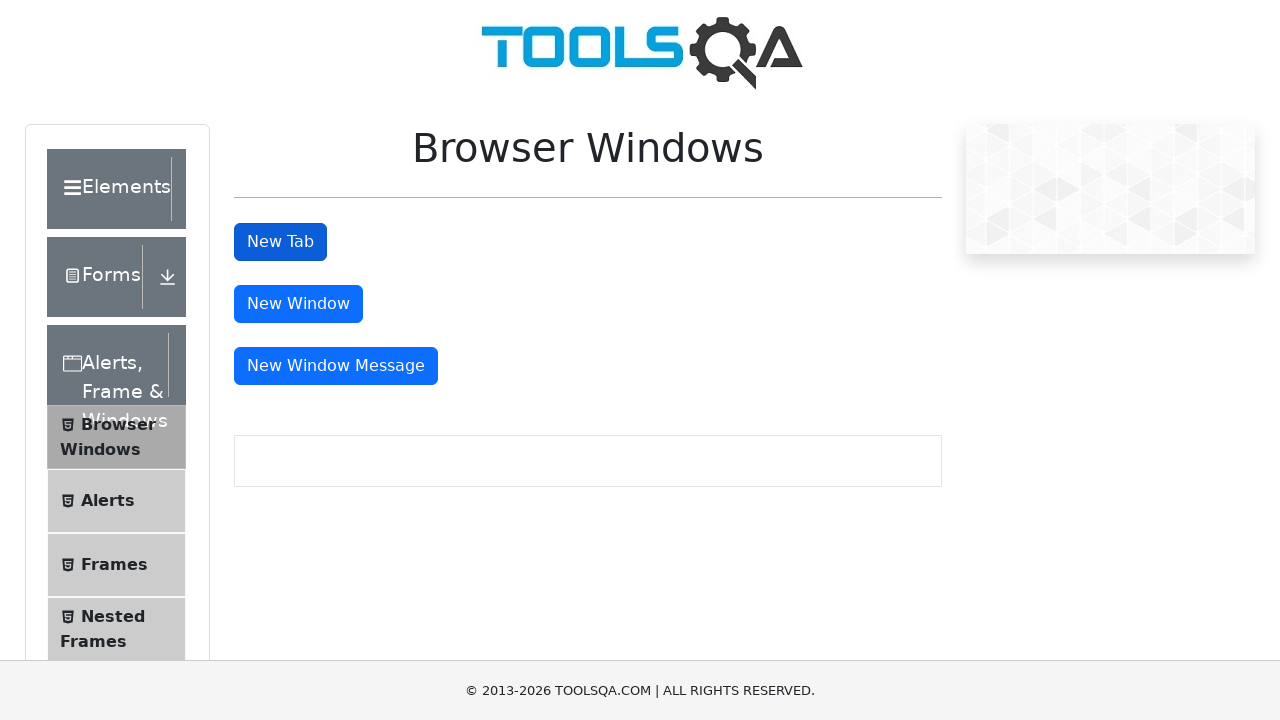